Tests the basic calculator's add functionality by entering two numbers, clicking calculate, toggling integer mode, and clearing the form

Starting URL: https://testsheepnz.github.io/BasicCalculator.html

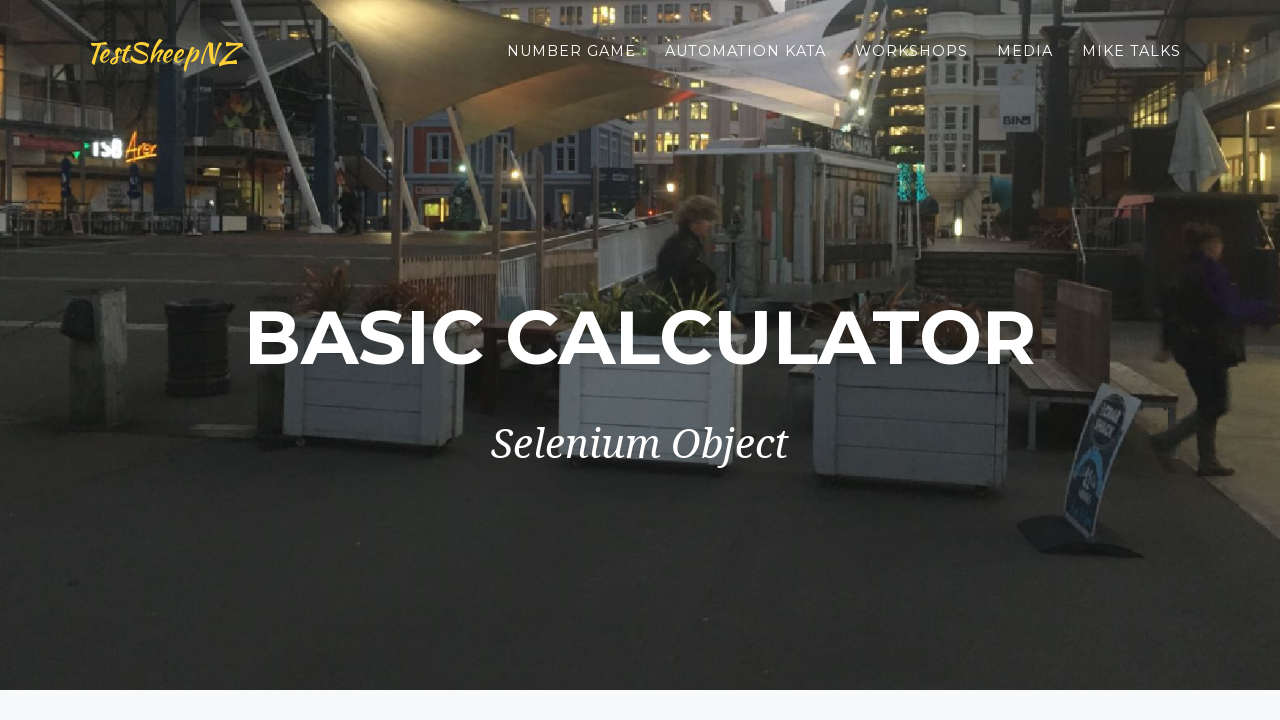

Entered first number 5.48 in number1Field on #number1Field
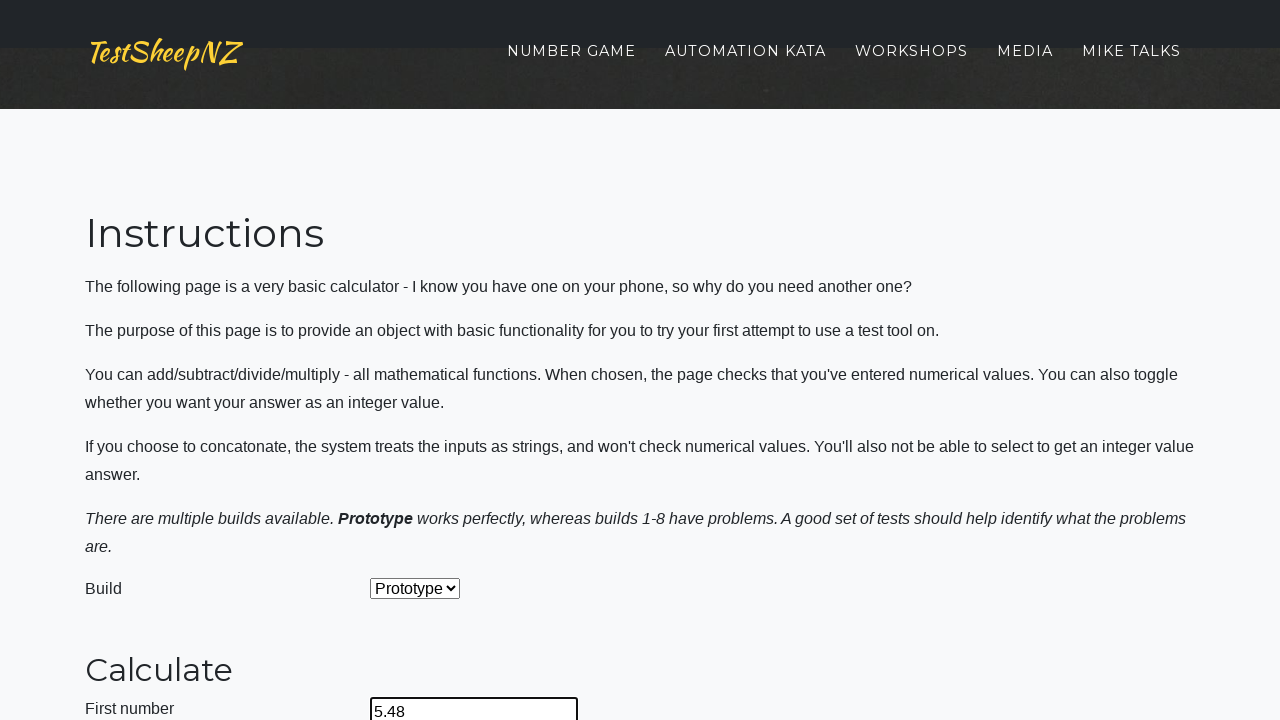

Entered second number 2.35 in number2Field on #number2Field
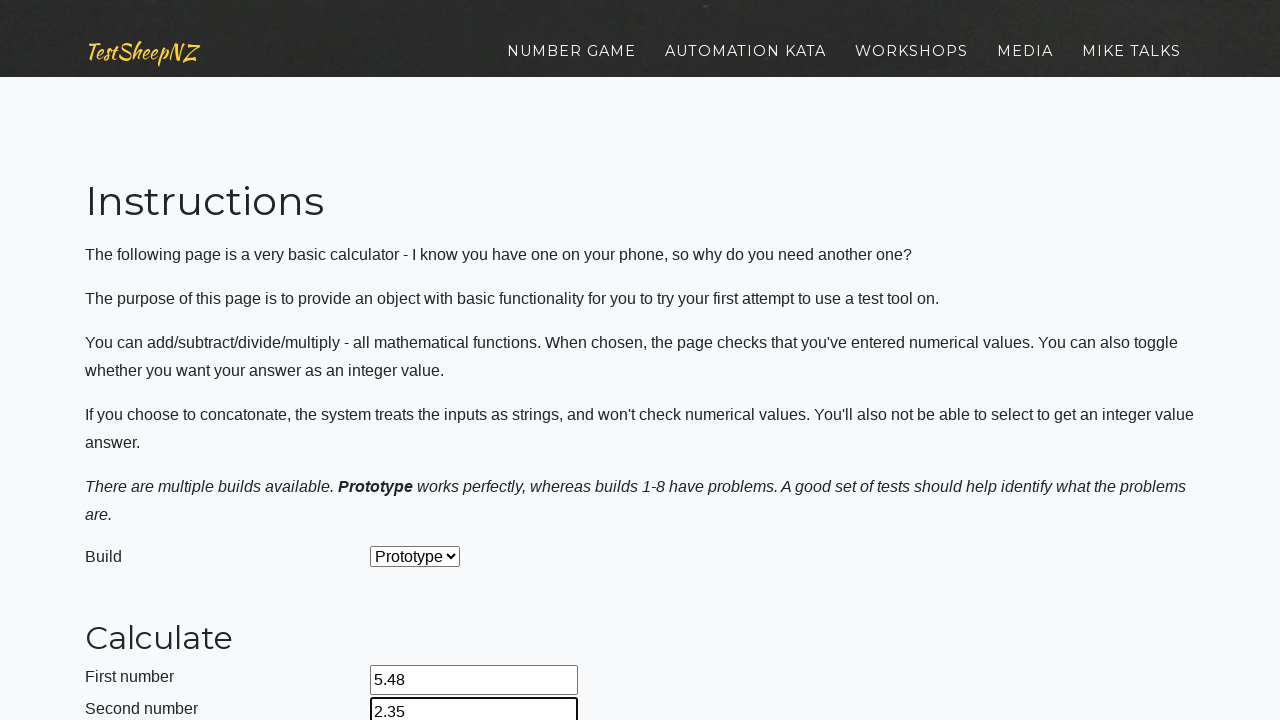

Clicked calculate button to perform addition at (422, 361) on #calculateButton
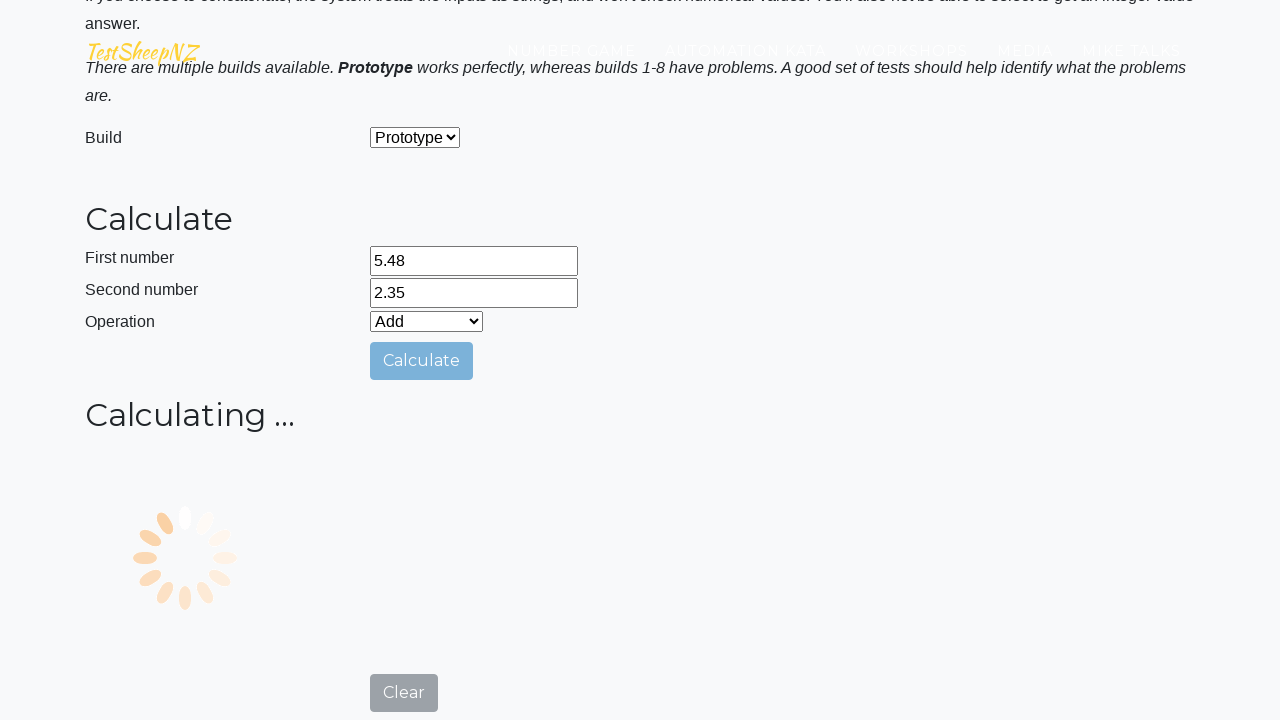

Waited for calculation to complete
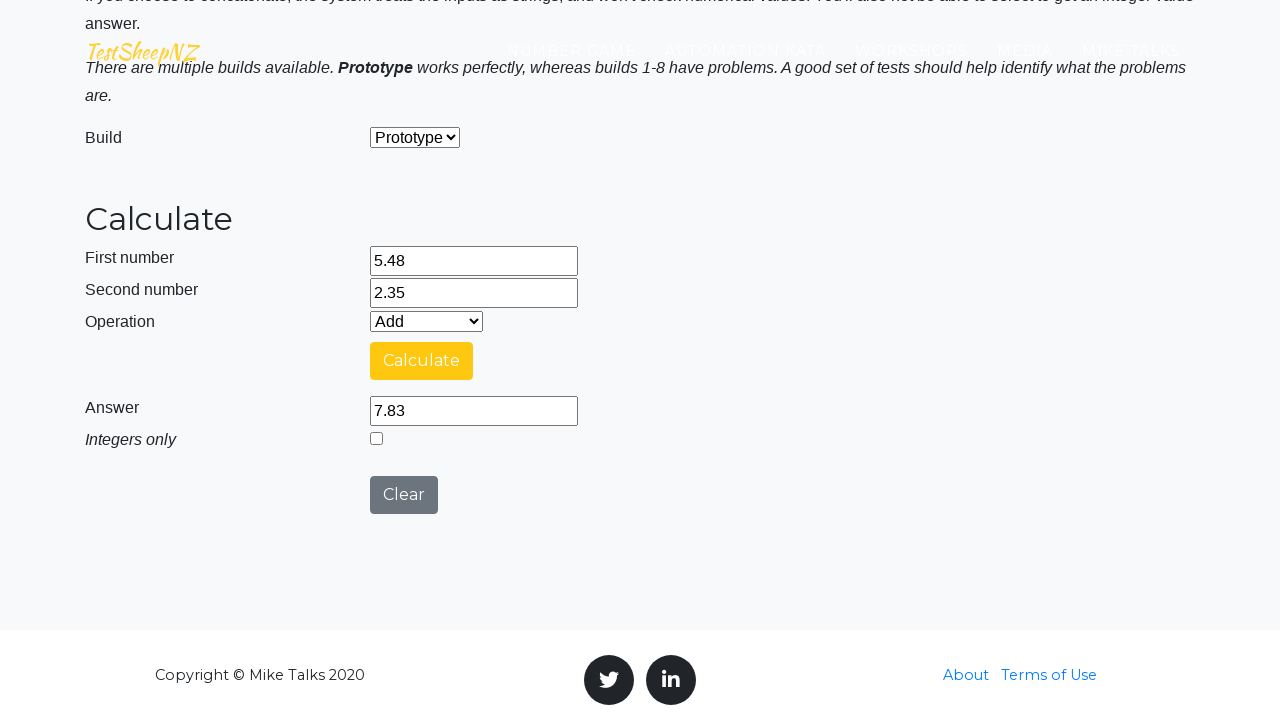

Clicked integerSelect to toggle integer mode at (376, 438) on #integerSelect
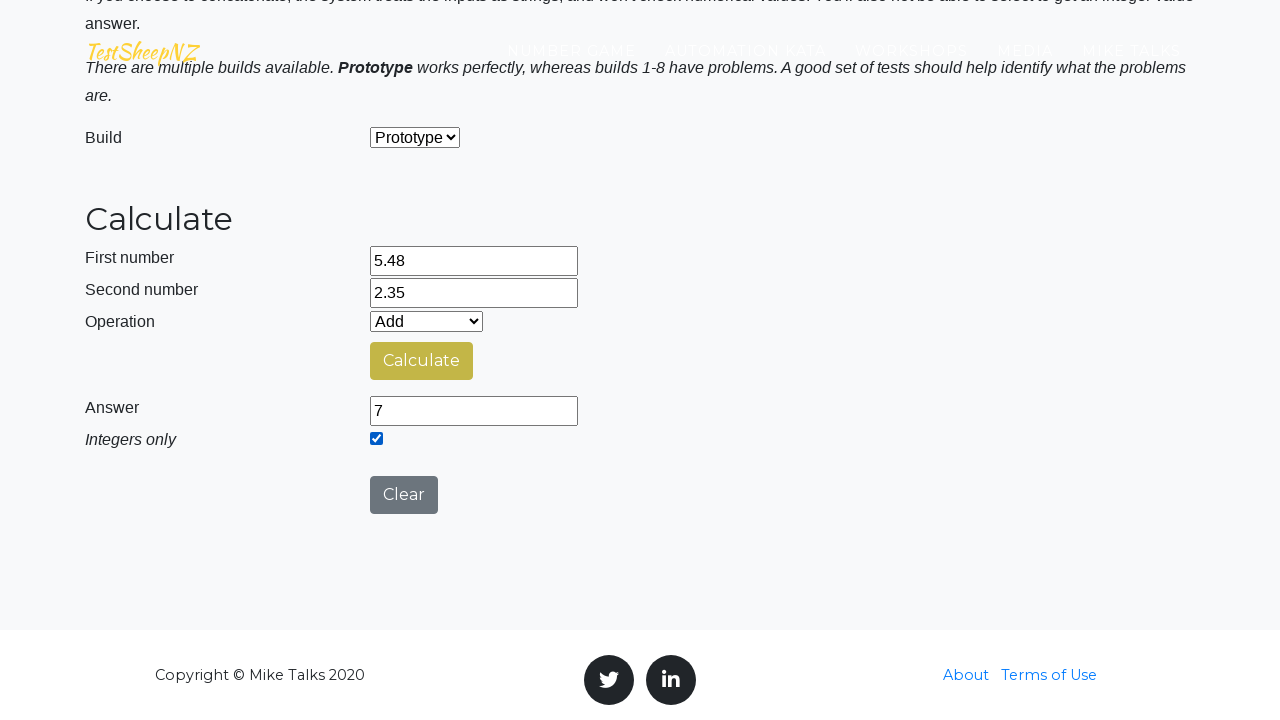

Clicked clear button to reset the form at (404, 495) on #clearButton
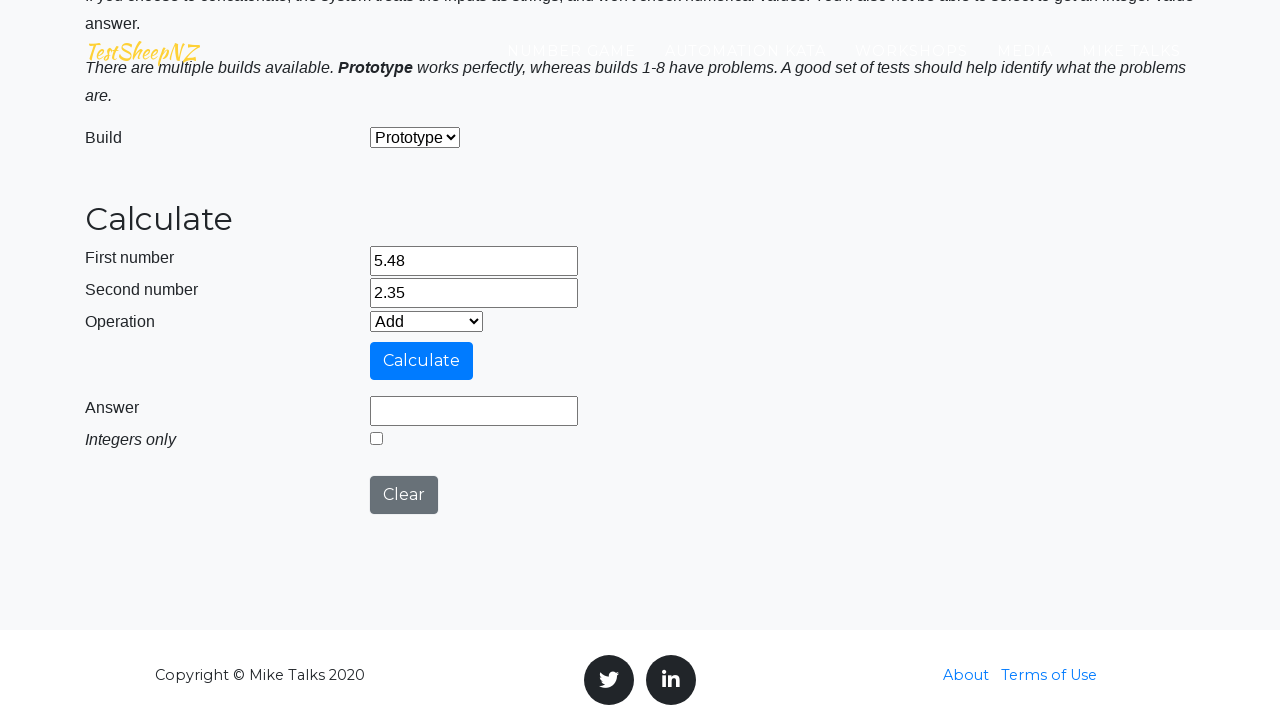

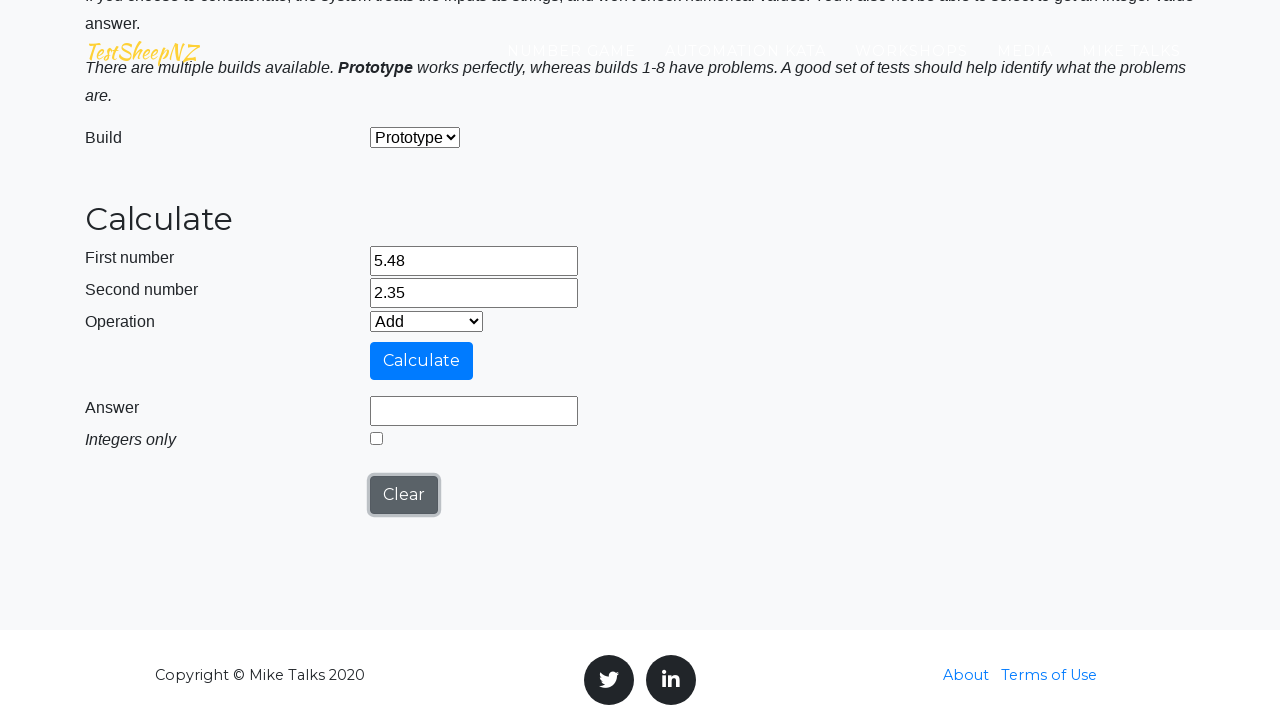